Tests registration form validation when confirm email doesn't match the original email, verifying the appropriate error message is displayed.

Starting URL: https://alada.vn/tai-khoan/dang-ky.html

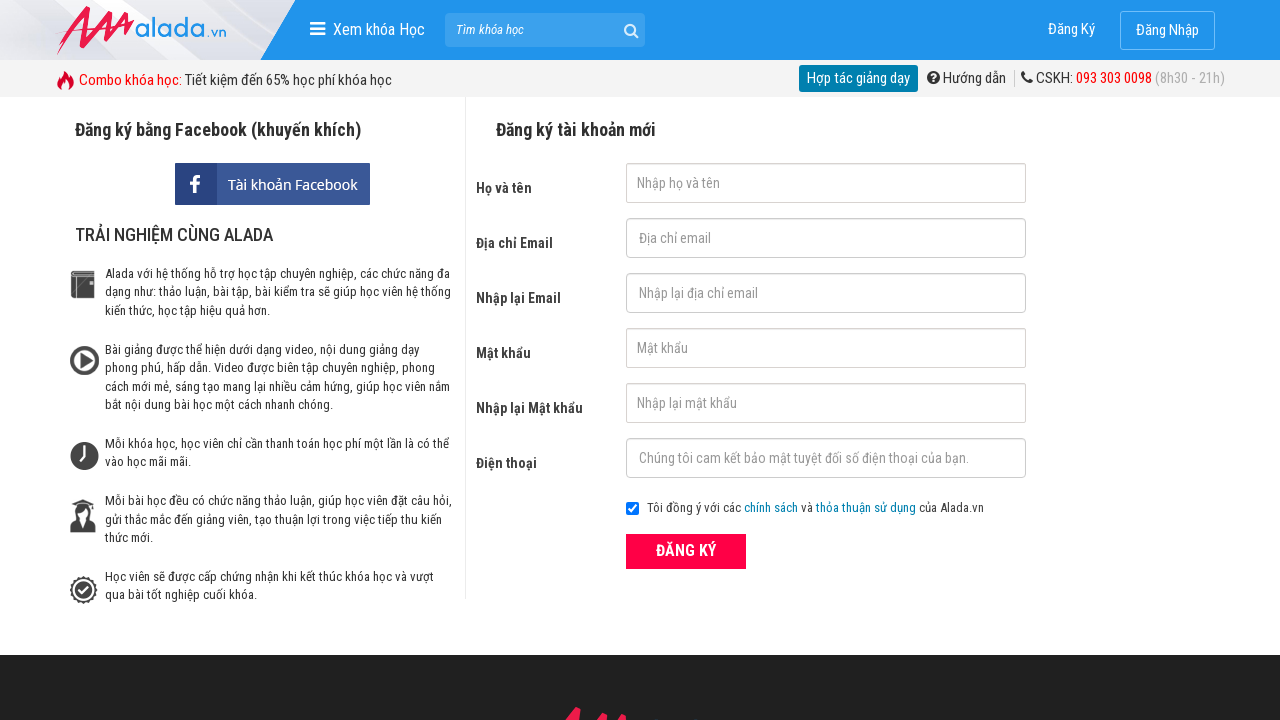

Filled first name field with 'Tran Minh Test' on #txtFirstname
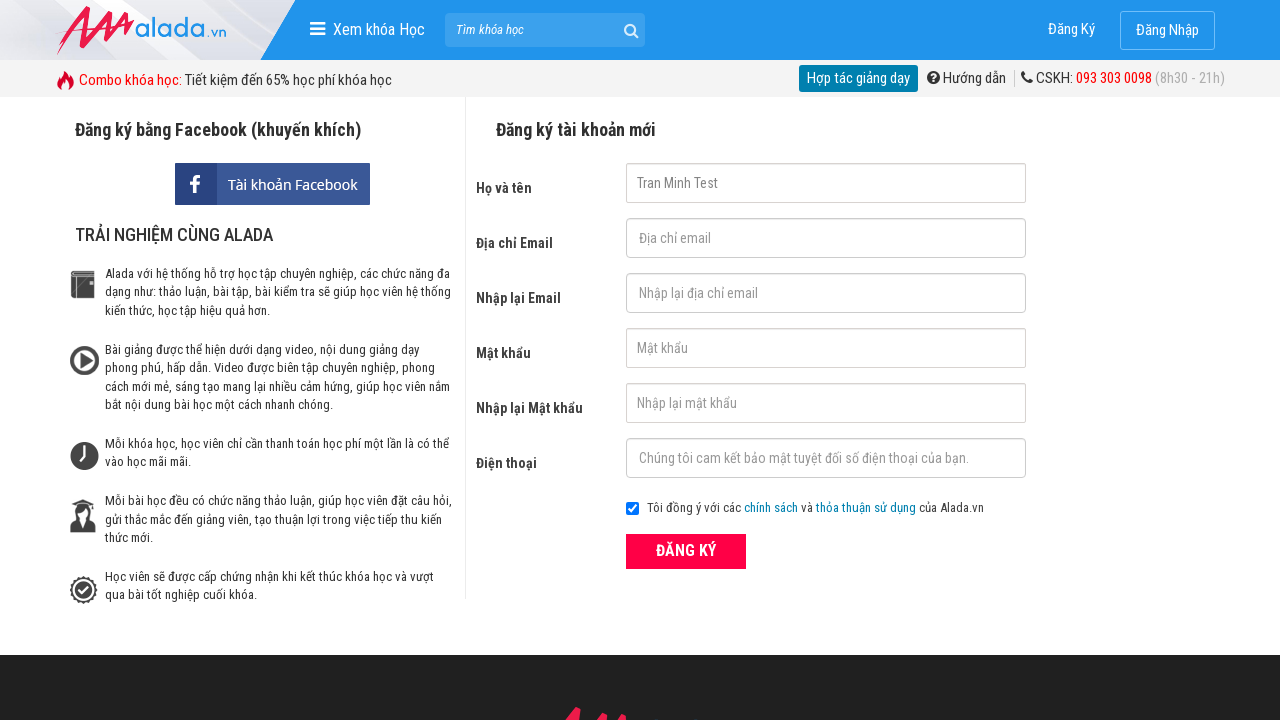

Filled email field with 'testuser7842@gmail.com' on #txtEmail
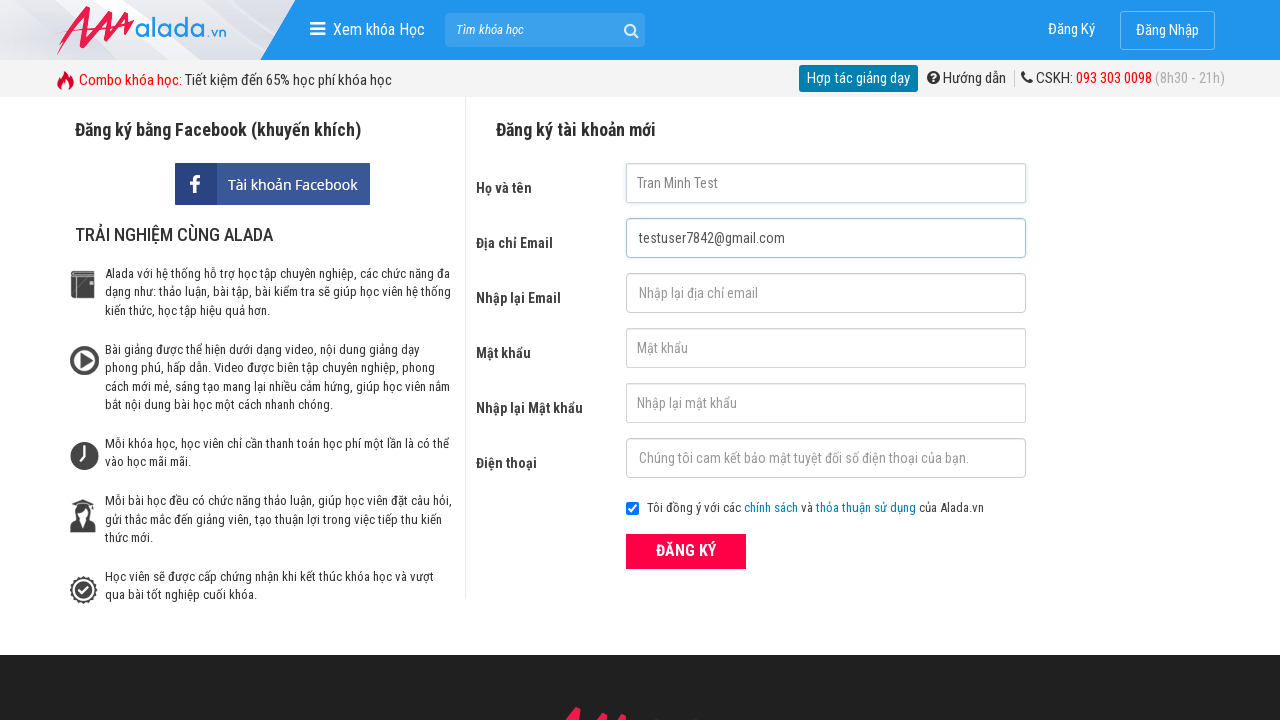

Filled confirm email field with mismatched email 'different_email@g.vn' on #txtCEmail
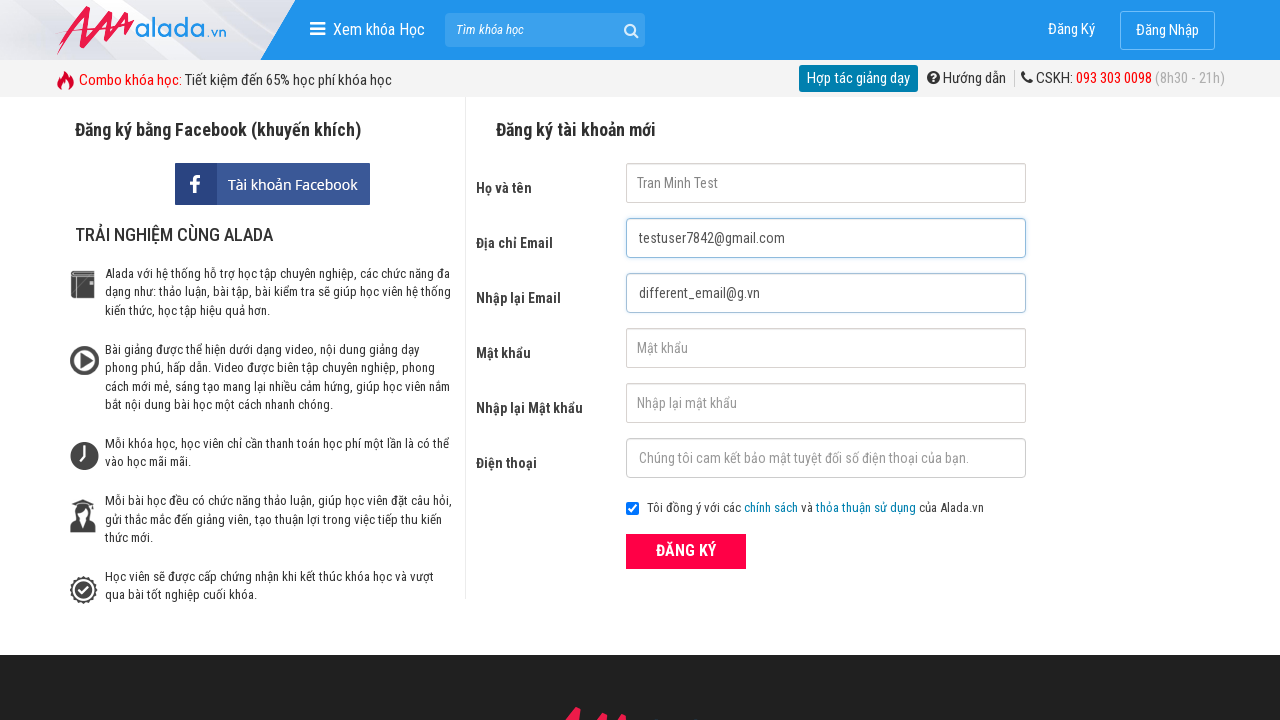

Filled password field with '123456' on #txtPassword
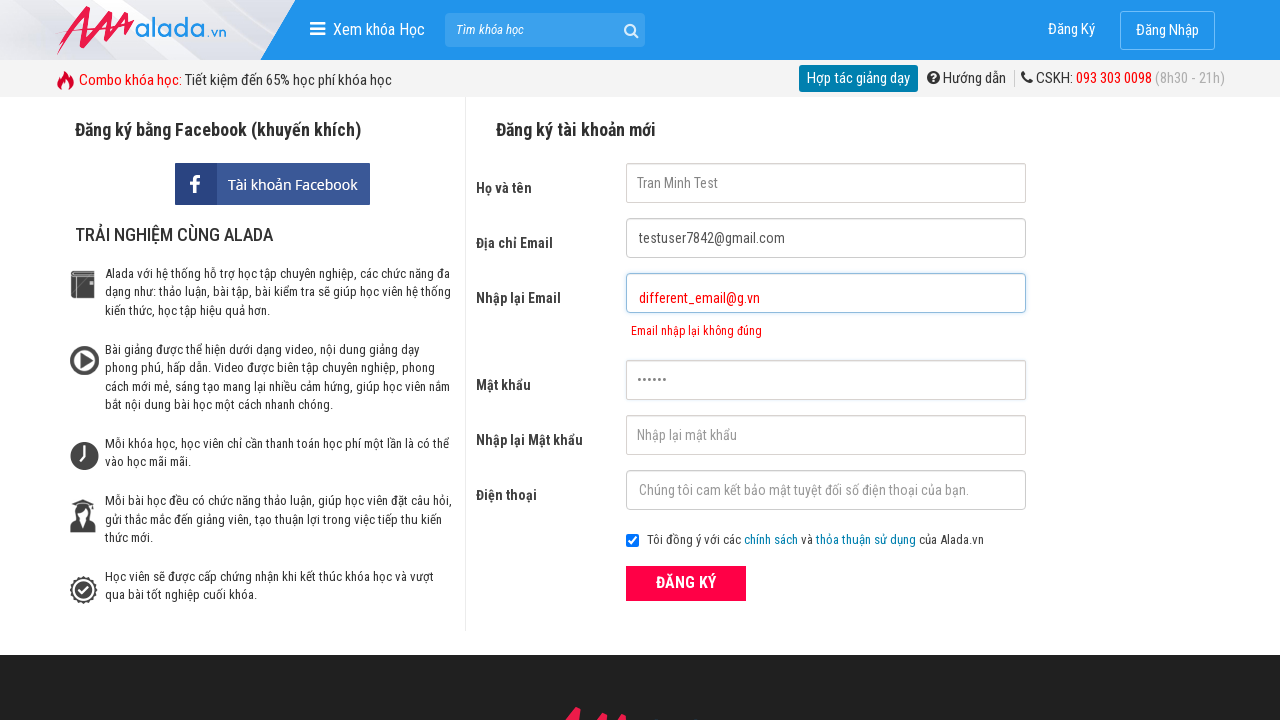

Filled confirm password field with '123456' on #txtCPassword
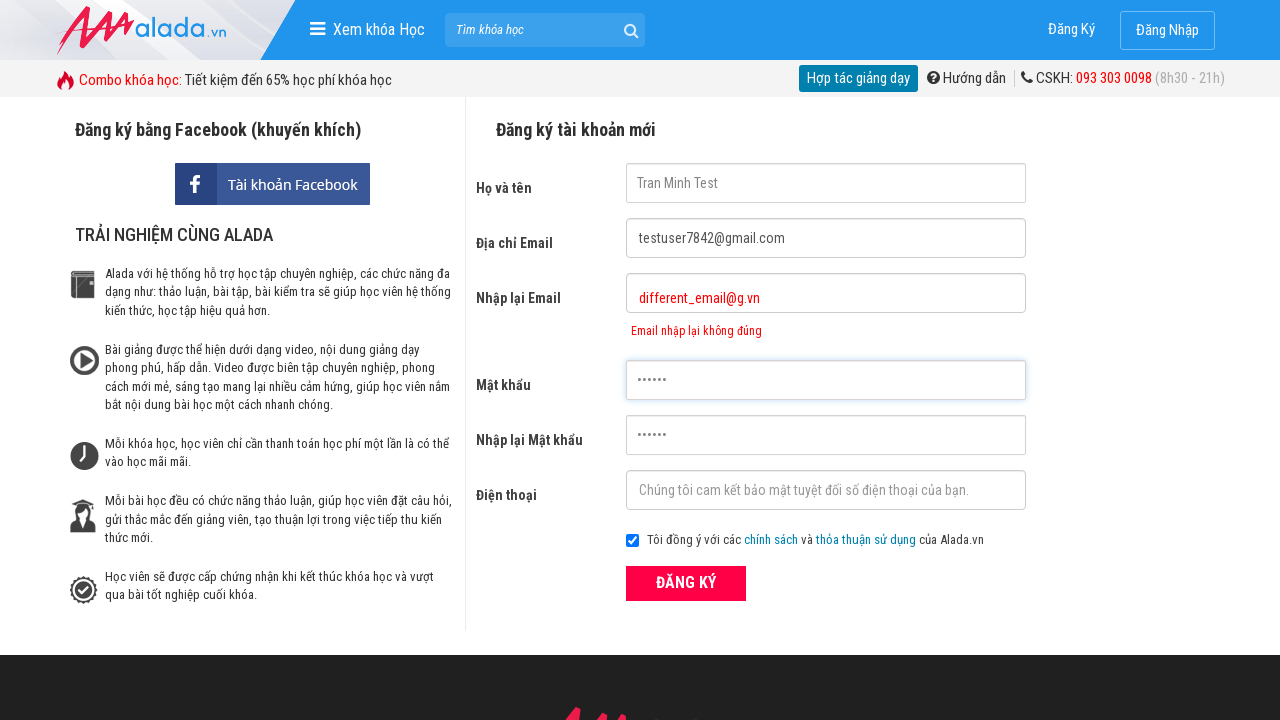

Filled phone field with '0912345678' on #txtPhone
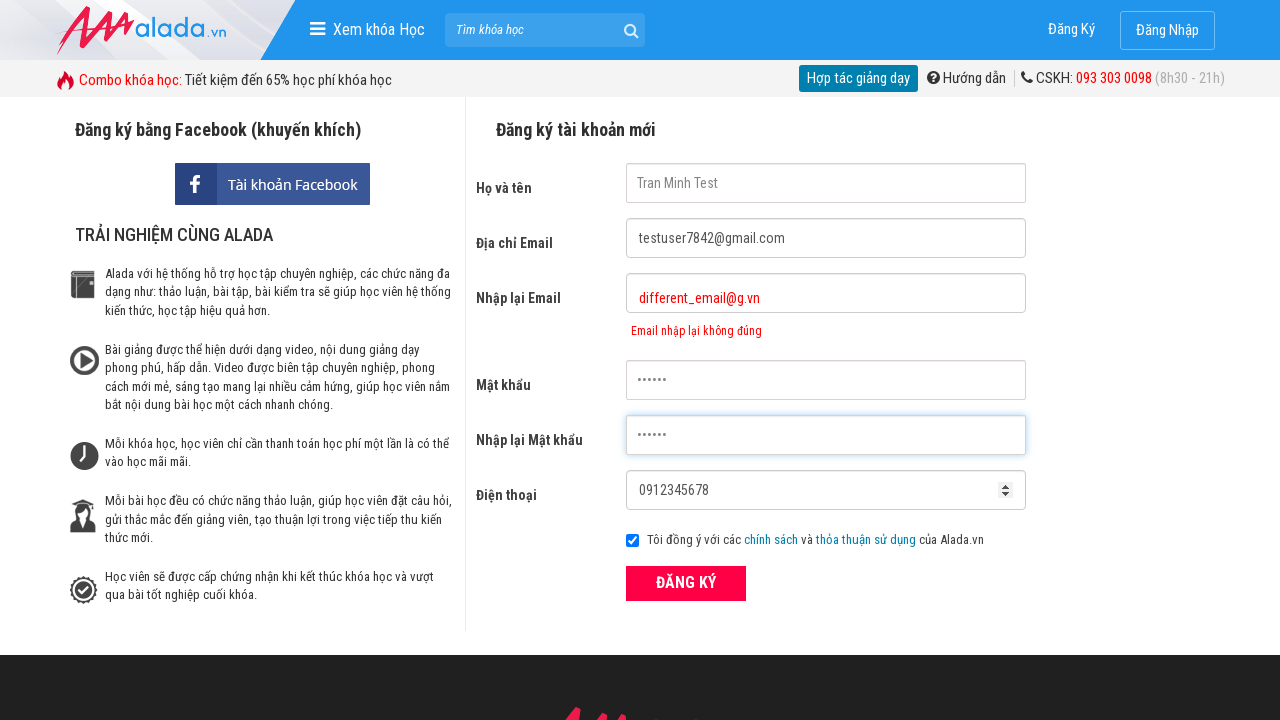

Clicked ĐĂNG KÝ (Register) button at (686, 583) on xpath=//div[@class='field_btn']/button[text()='ĐĂNG KÝ']
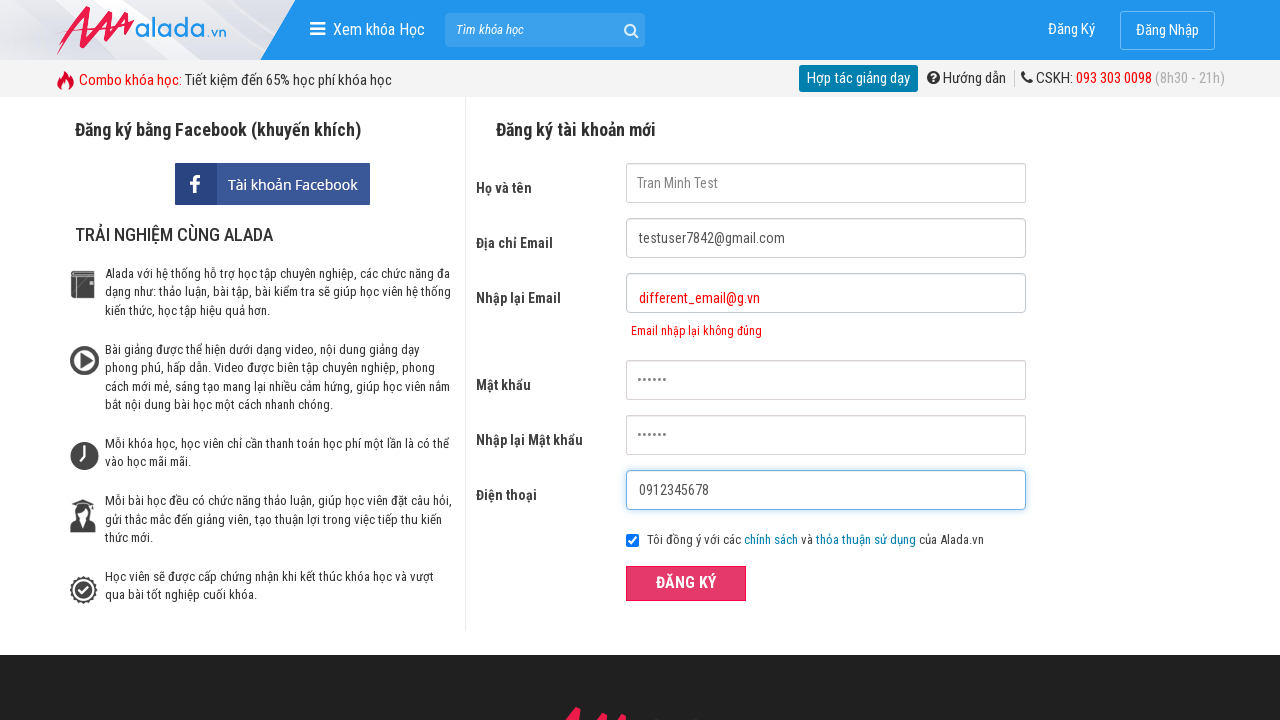

Waited for confirm email error message to appear
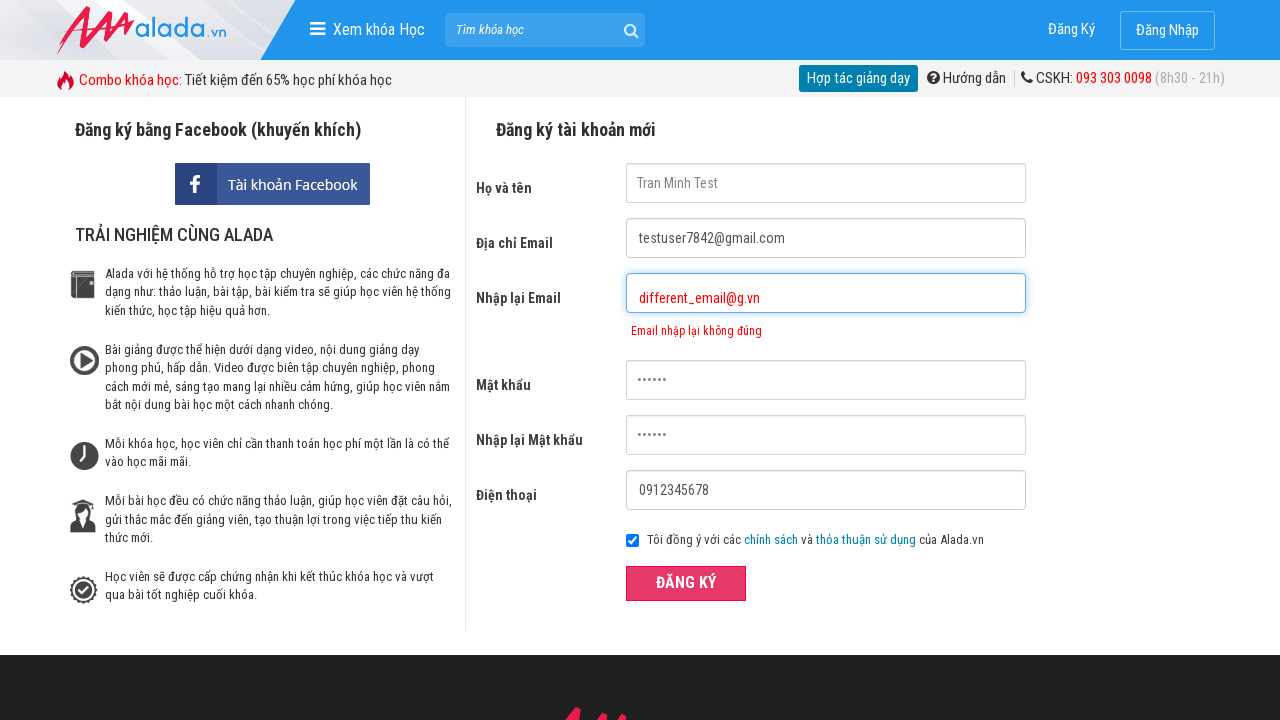

Verified error message 'Email nhập lại không đúng' is displayed for mismatched confirm email
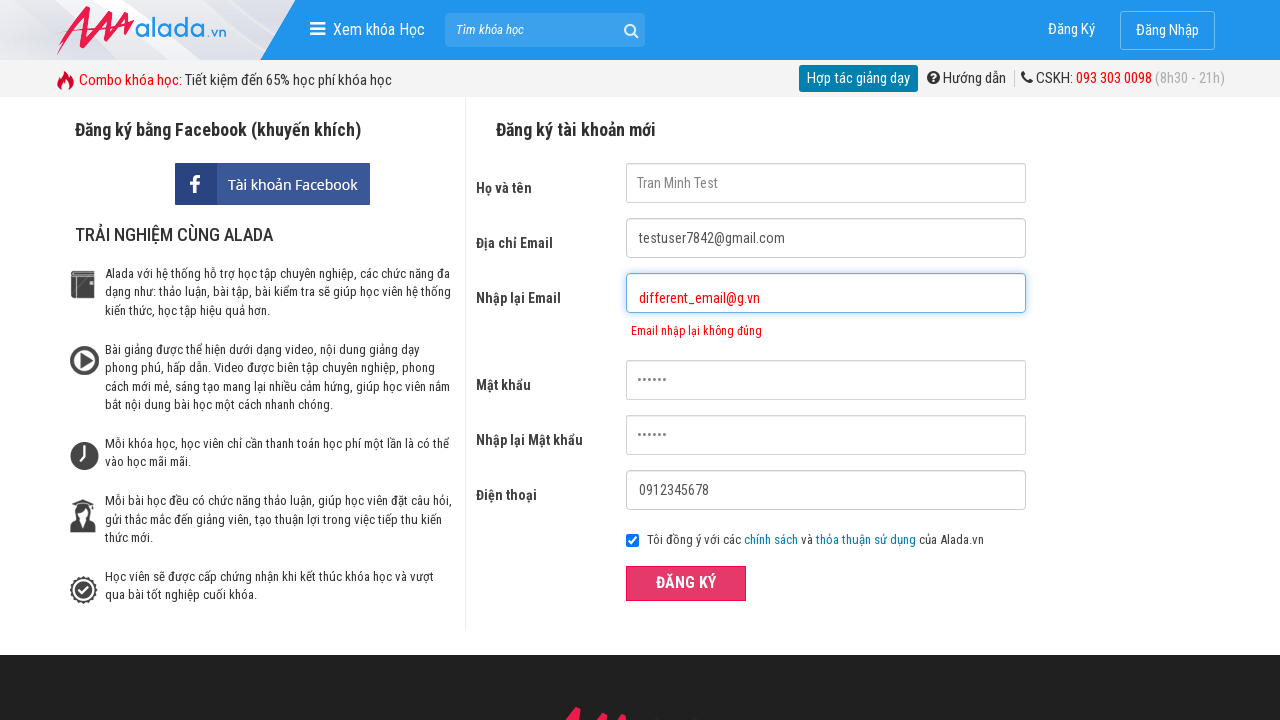

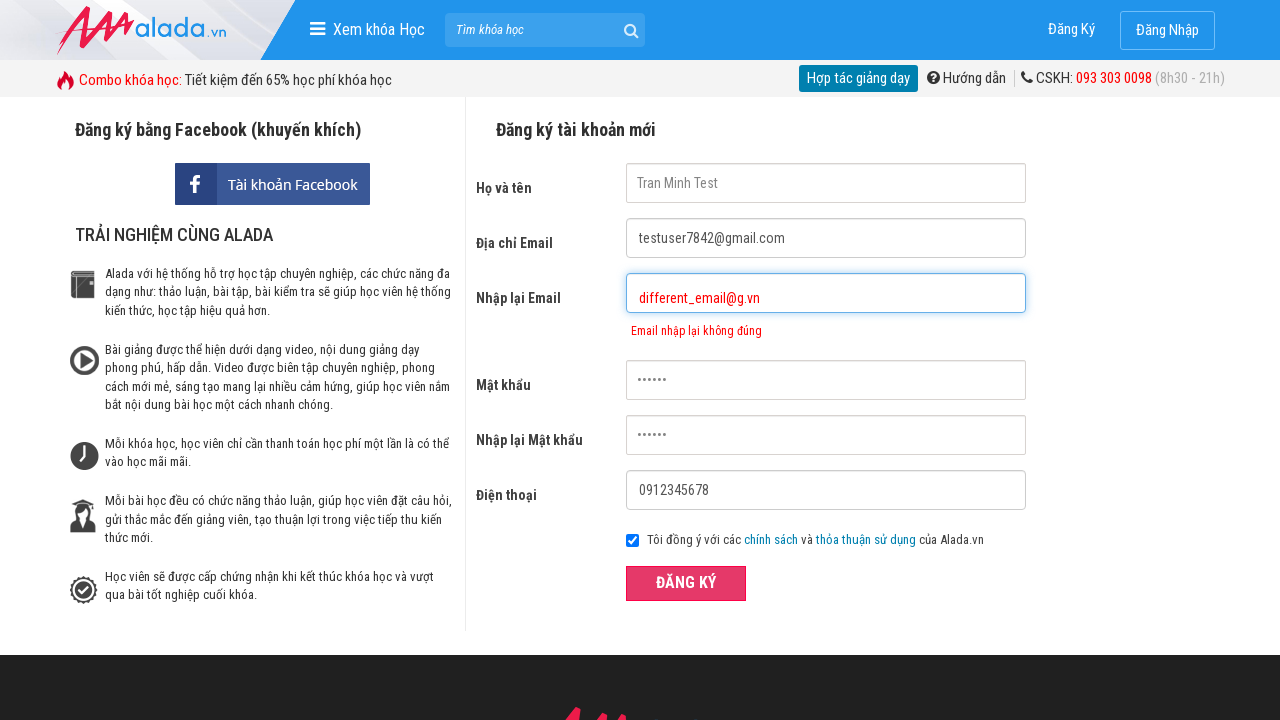